Tests keyboard space key press functionality by typing a character followed by space and verifying the result shows SPACE was detected

Starting URL: https://the-internet.herokuapp.com/key_presses

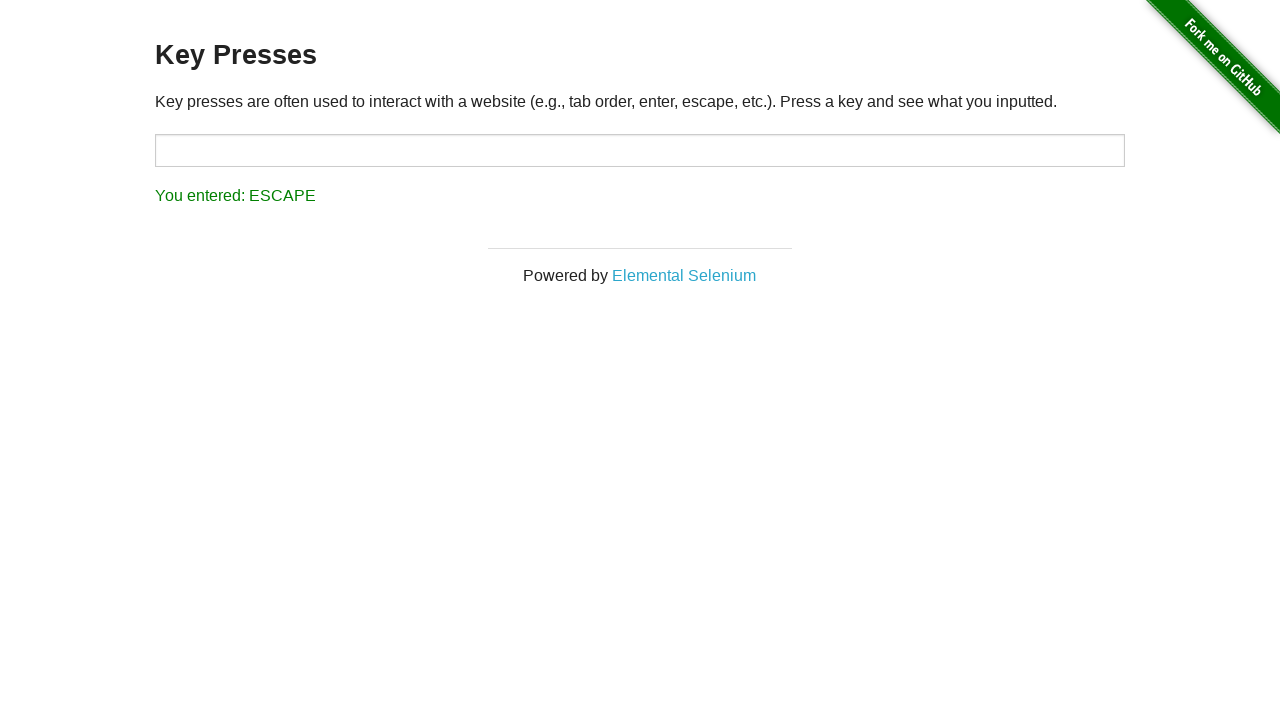

Navigated to key presses test page
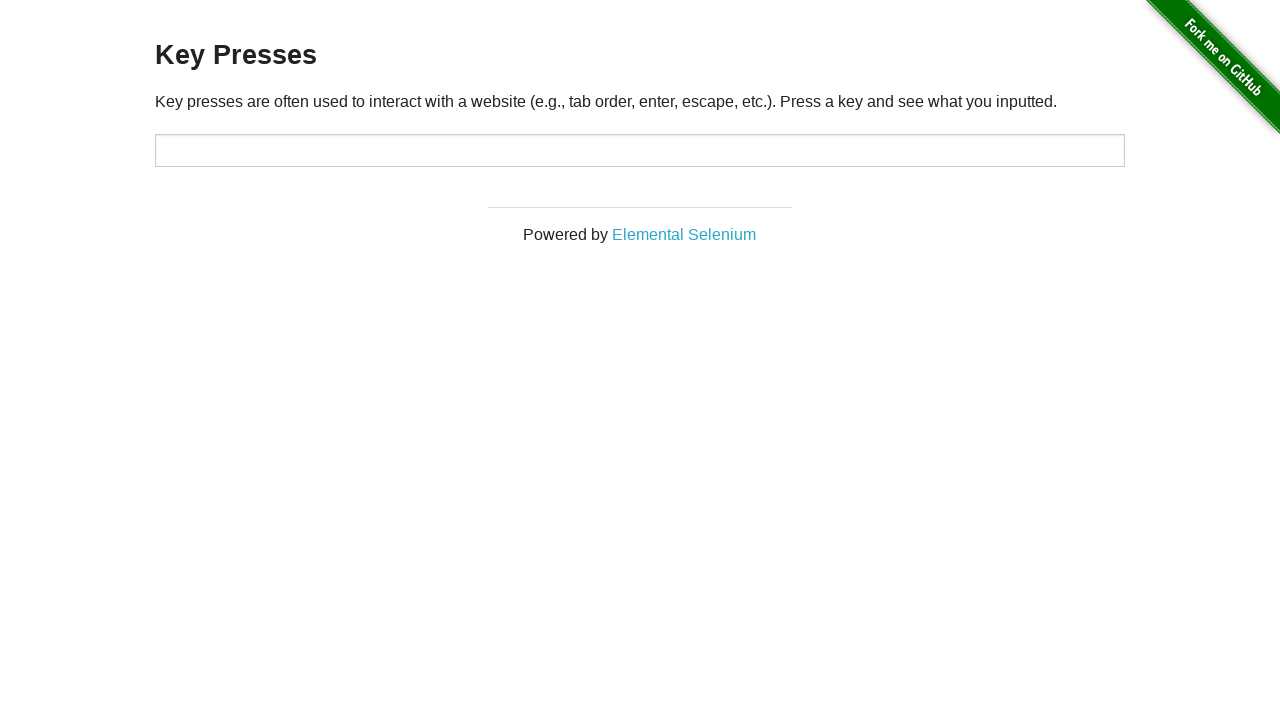

Typed character 'A' in target field on #target
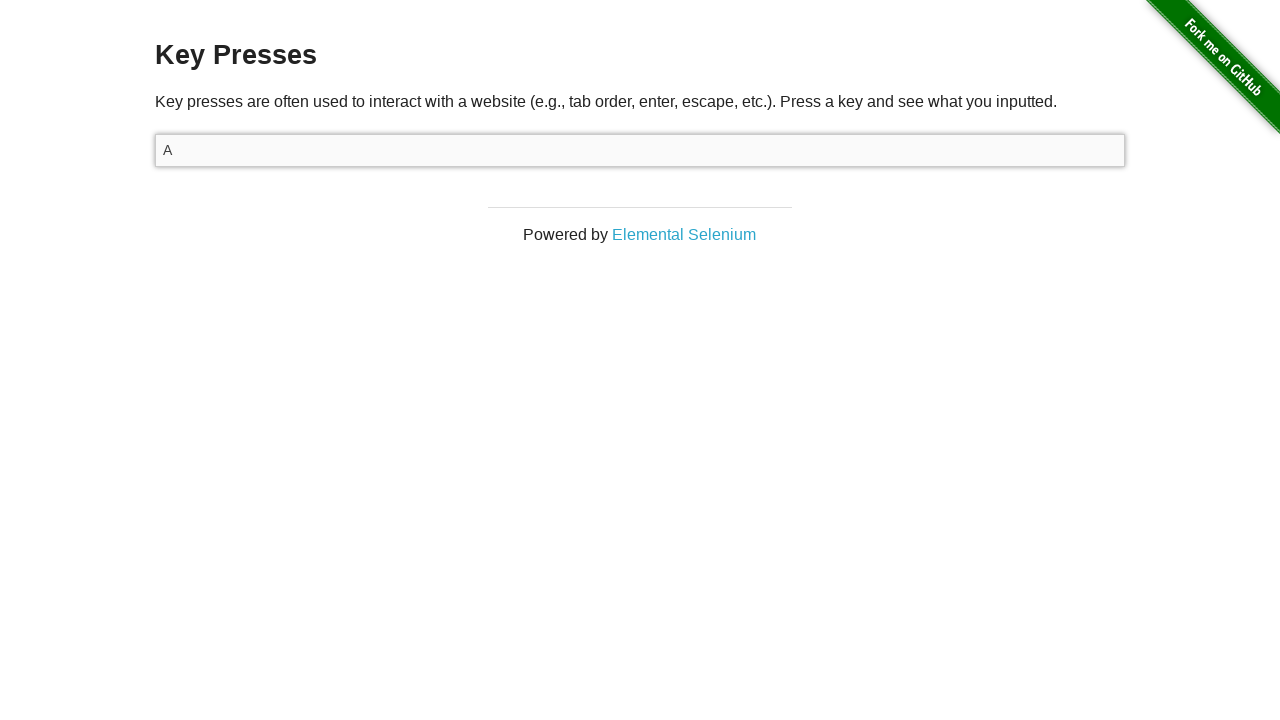

Pressed Space key on #target
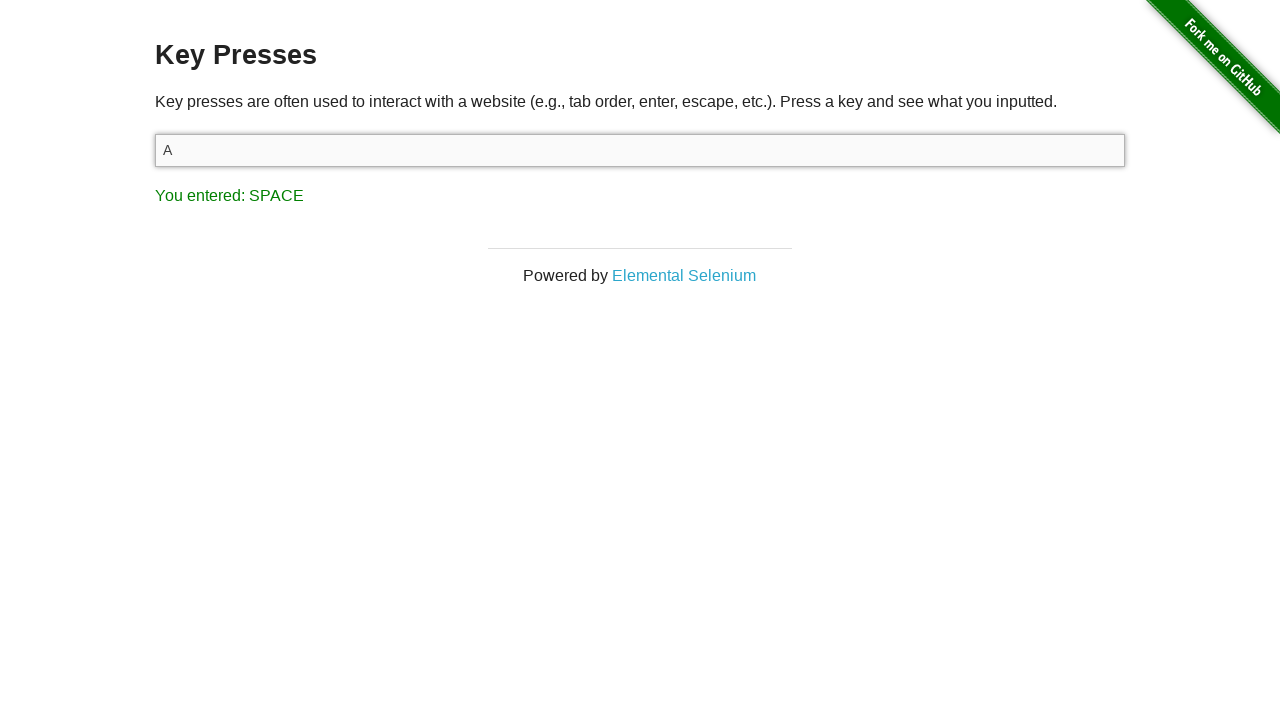

Result element loaded
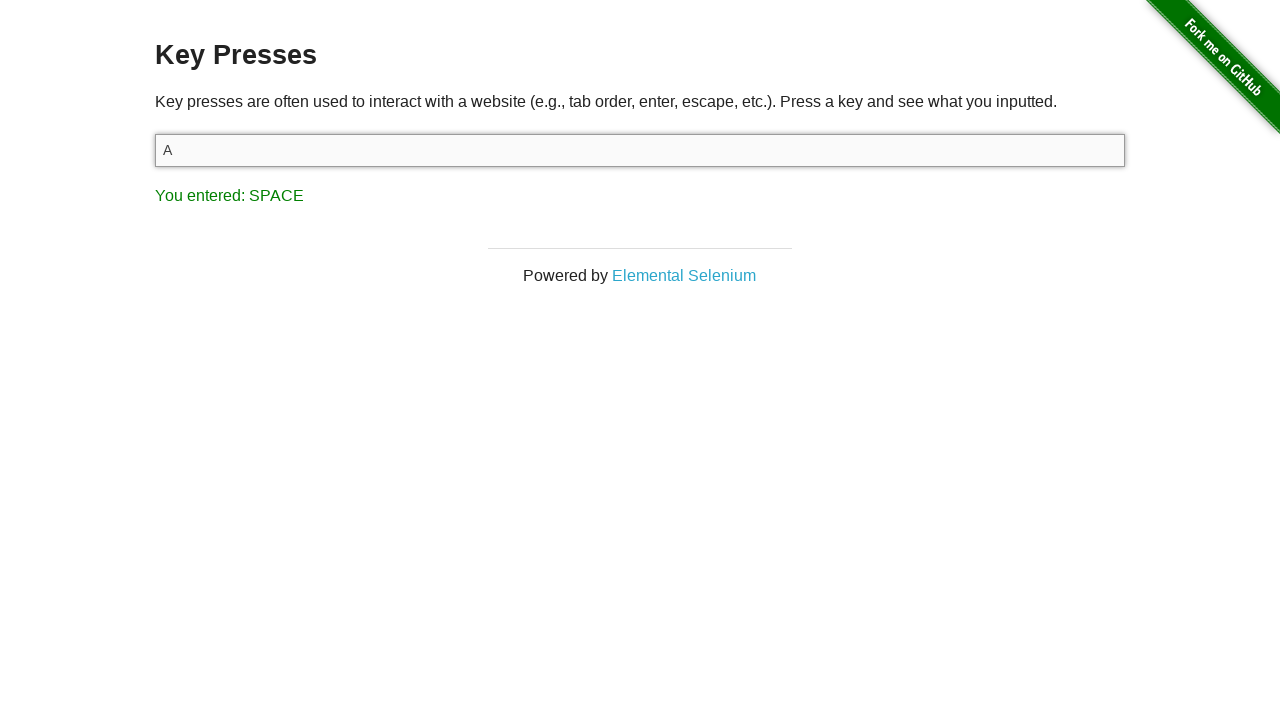

Verified that SPACE key press was detected in result
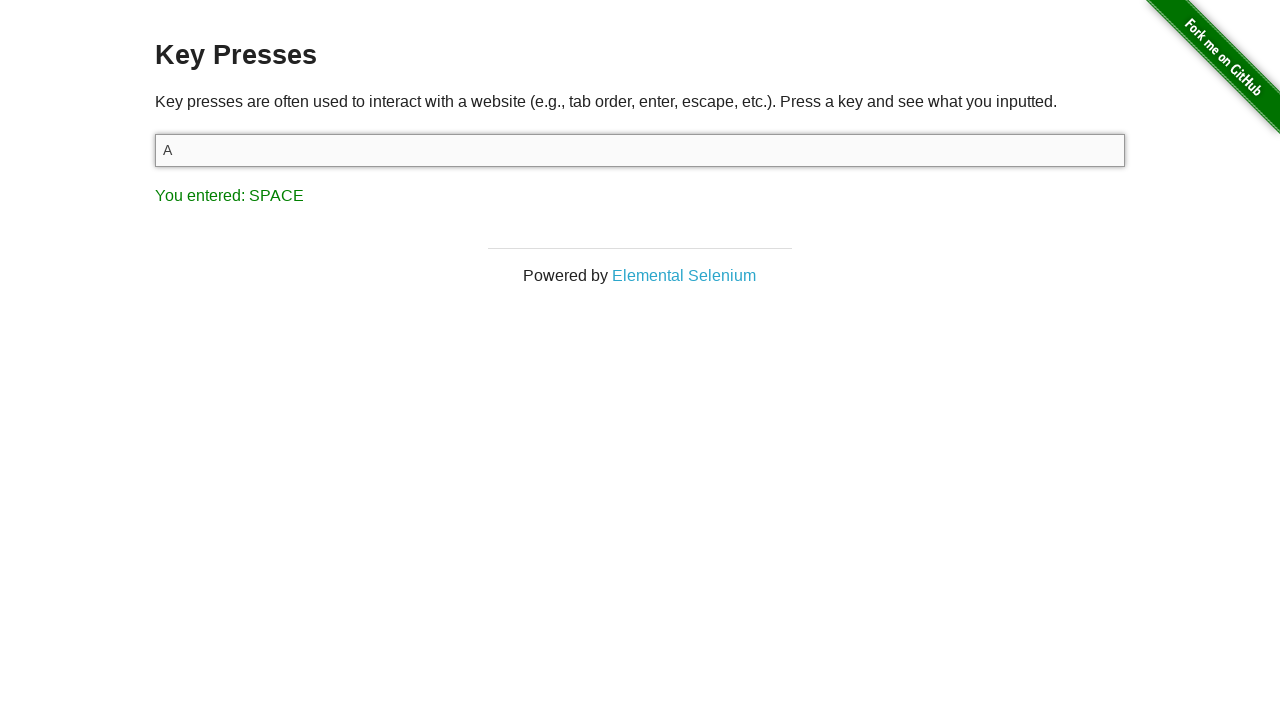

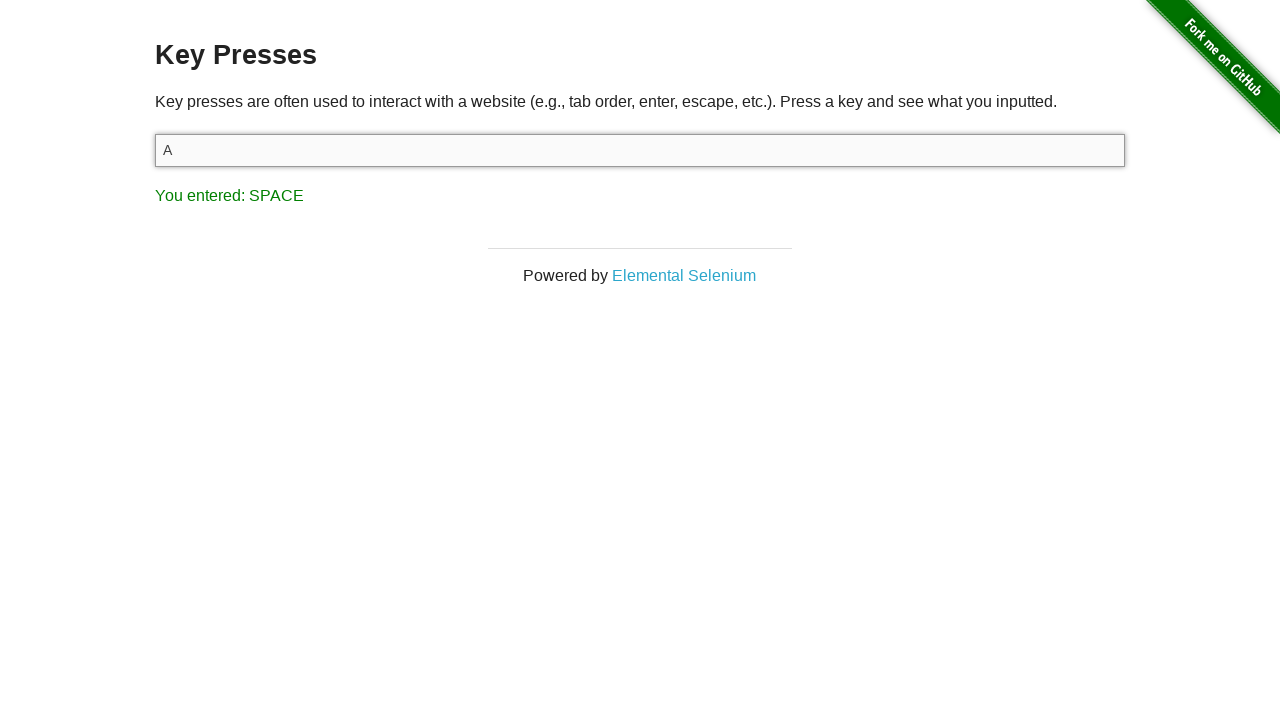